Navigates to GoDaddy homepage and validates that the page loads correctly by checking the page title and URL match expected values.

Starting URL: https://www.godaddy.com/

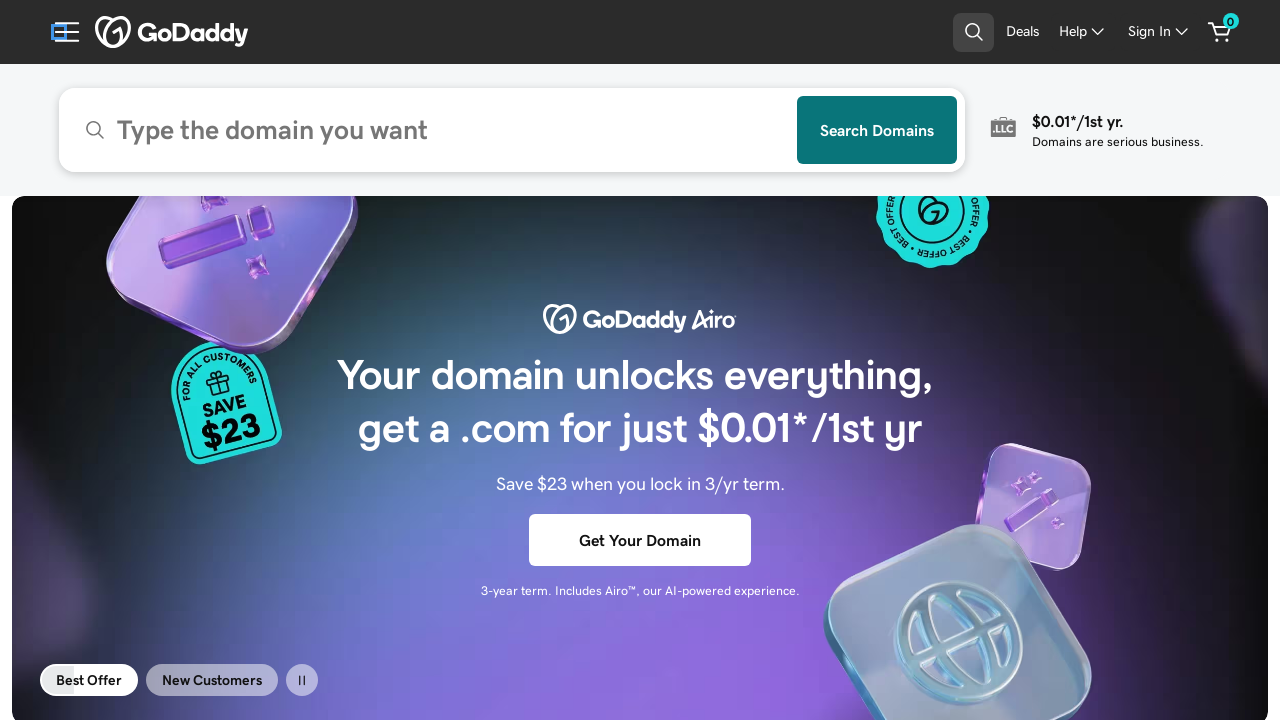

Waited for page to reach domcontentloaded state
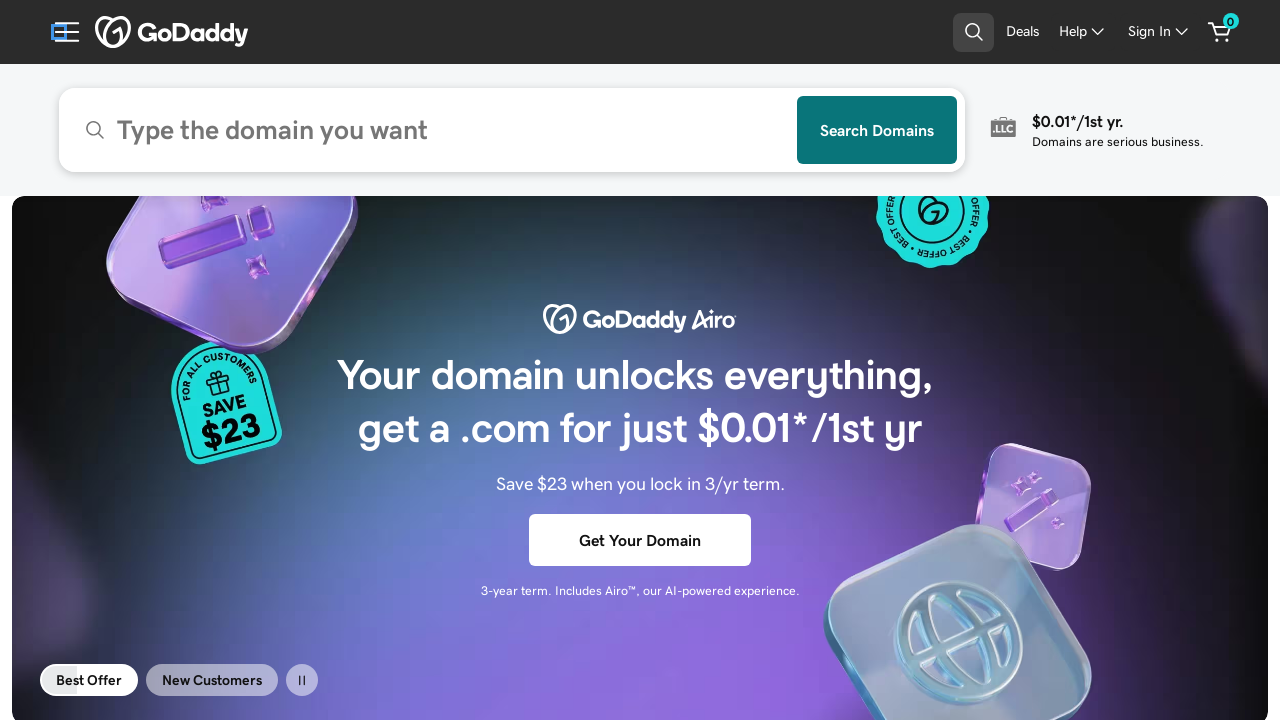

Retrieved page title
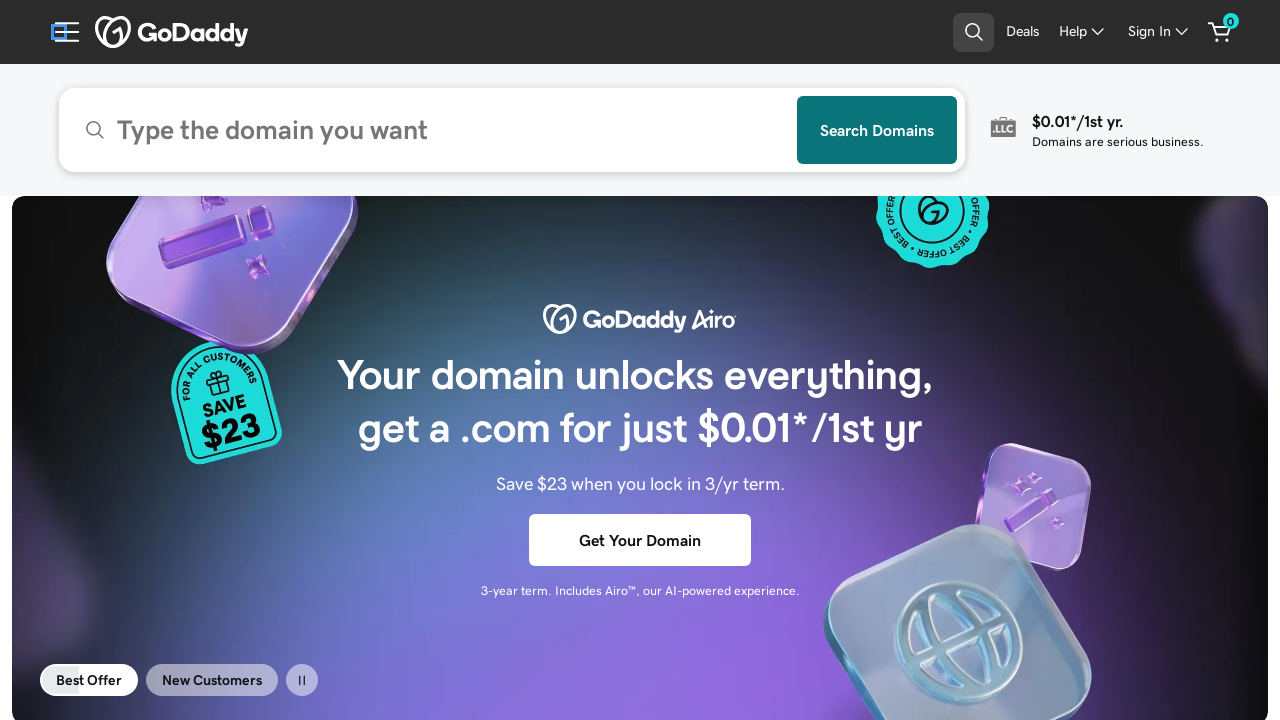

Page title validation failed
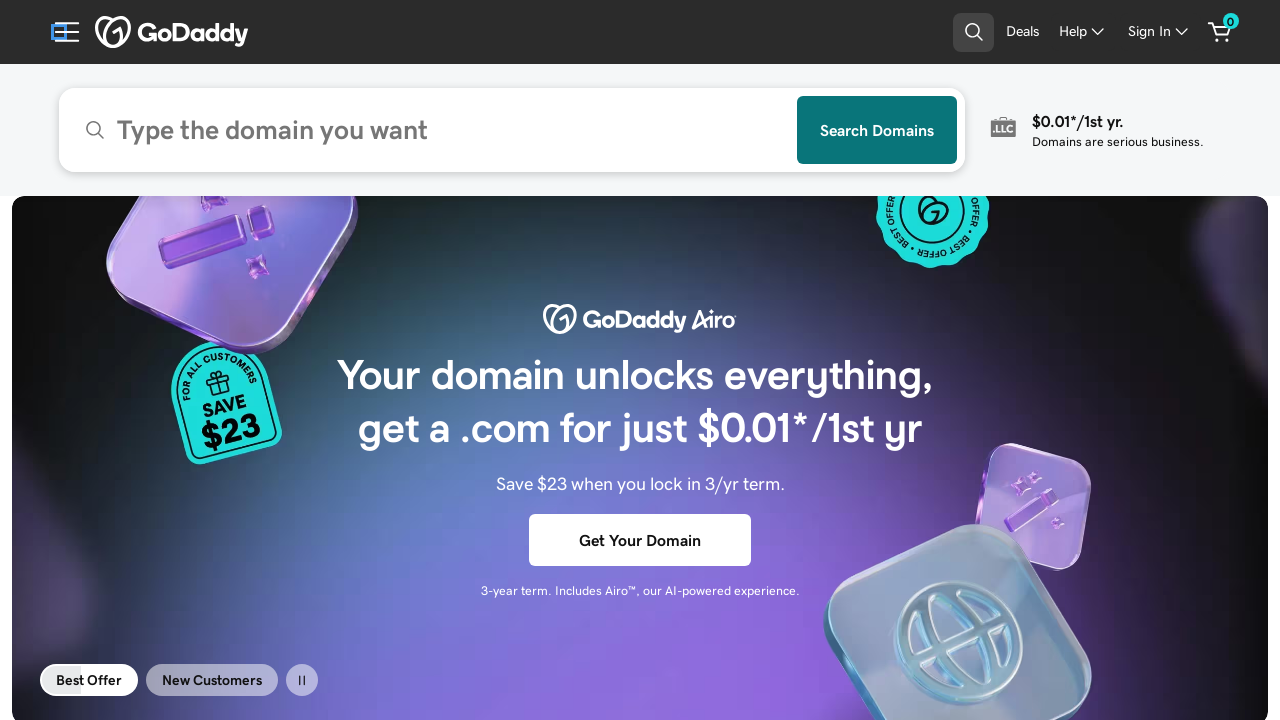

Retrieved current page URL
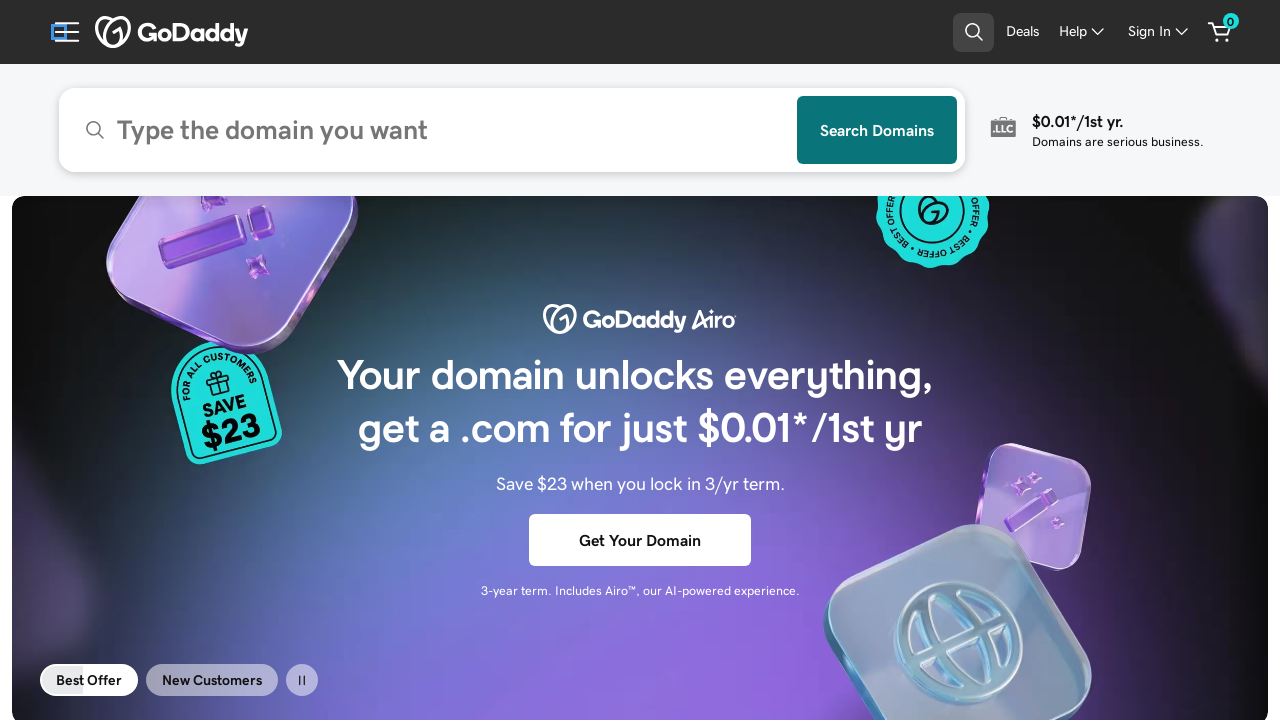

Page URL validation passed
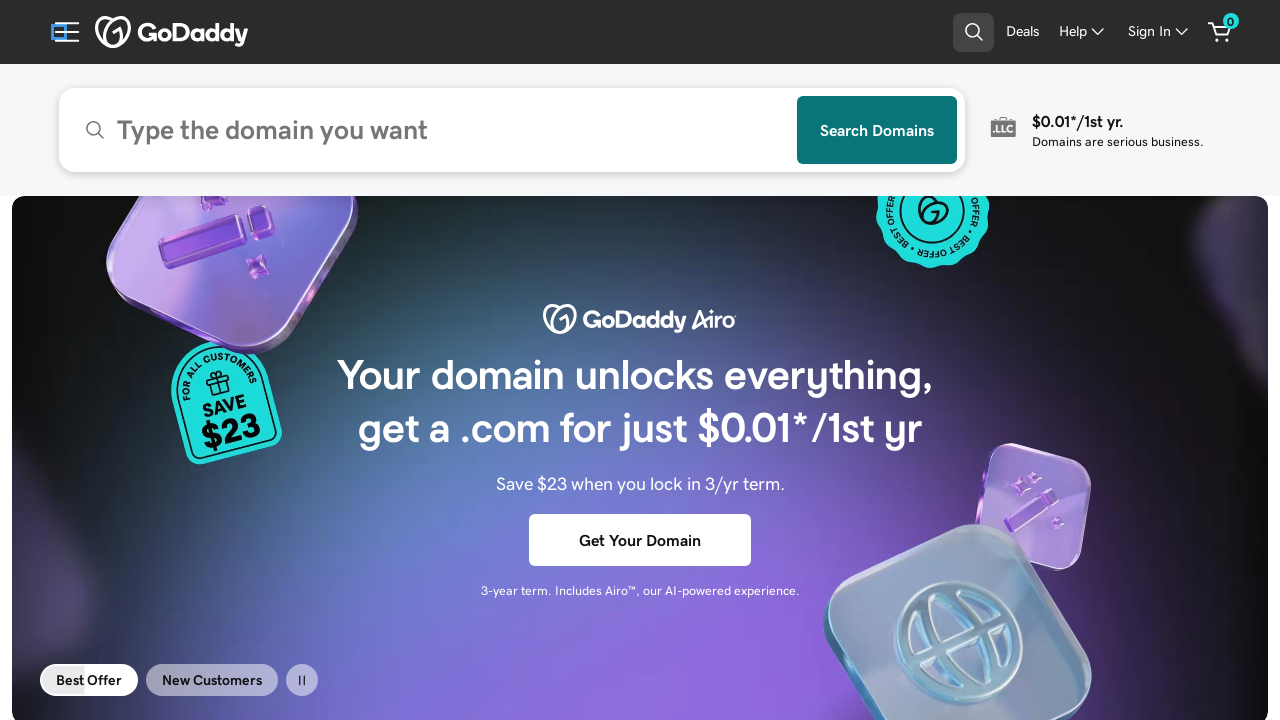

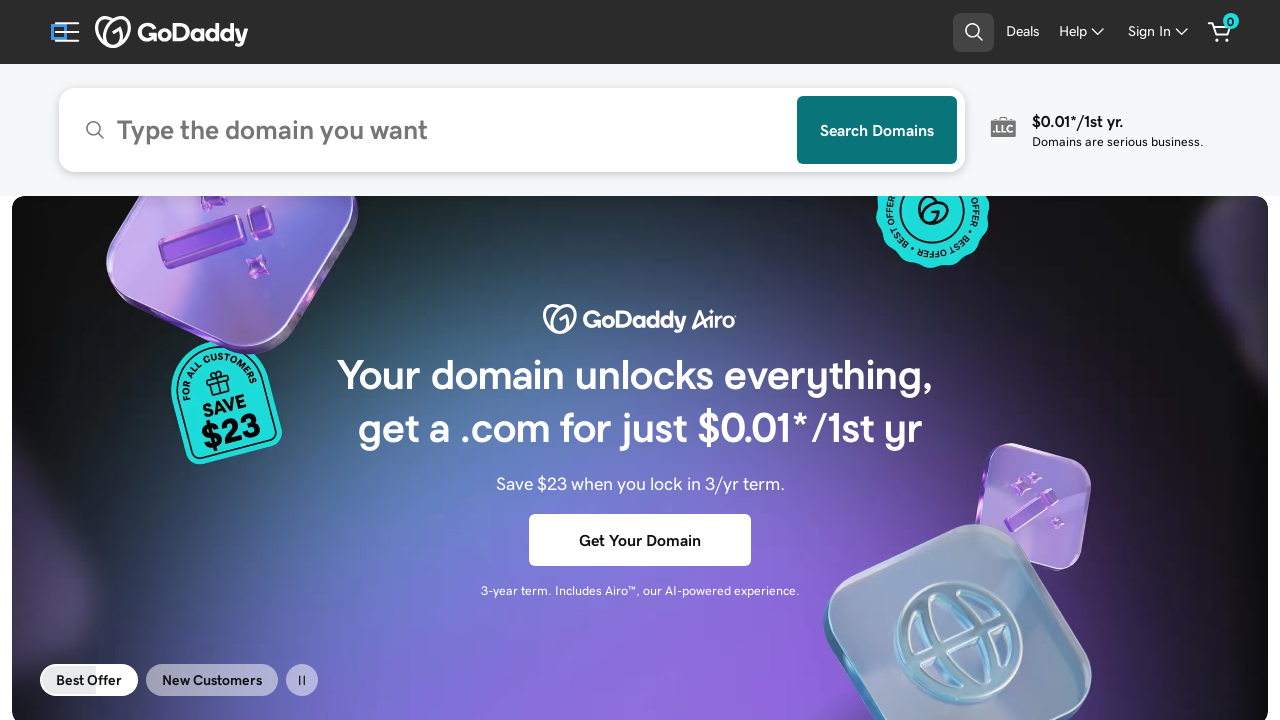